Tests radio button selection functionality by clicking through different radio button options

Starting URL: https://formy-project.herokuapp.com/radiobutton

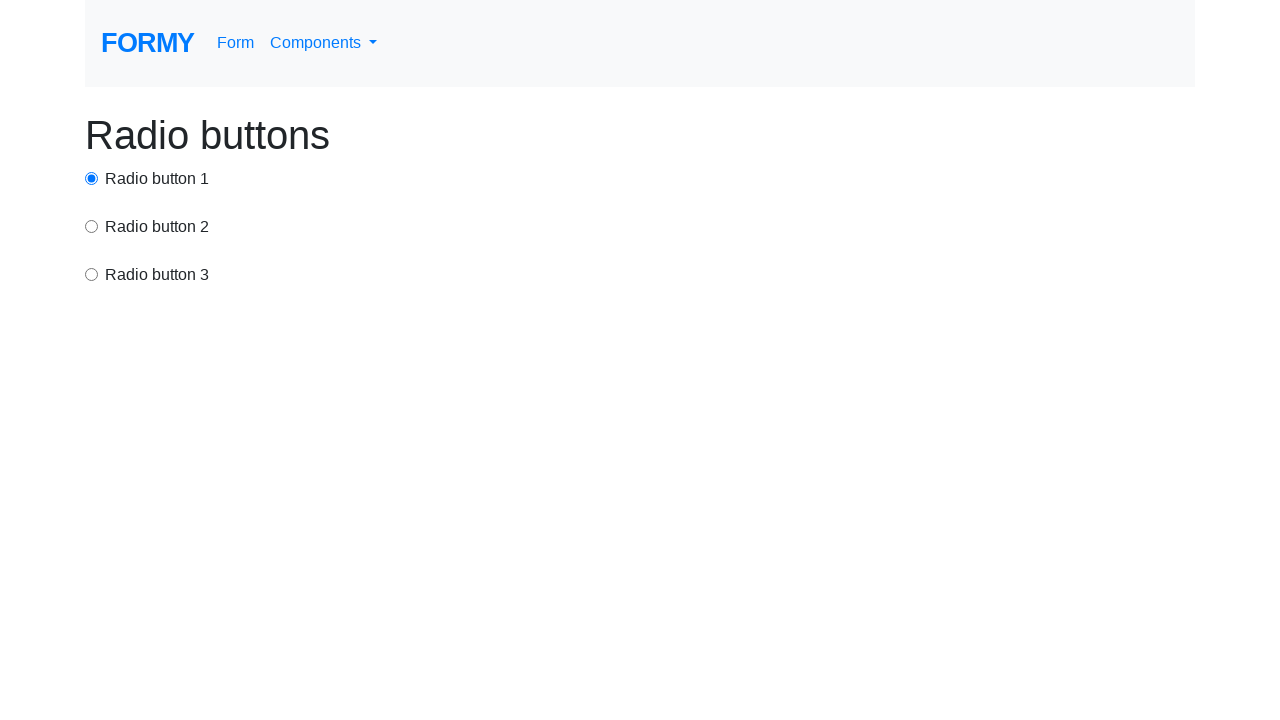

Clicked first radio button at (92, 178) on #radio-button-1
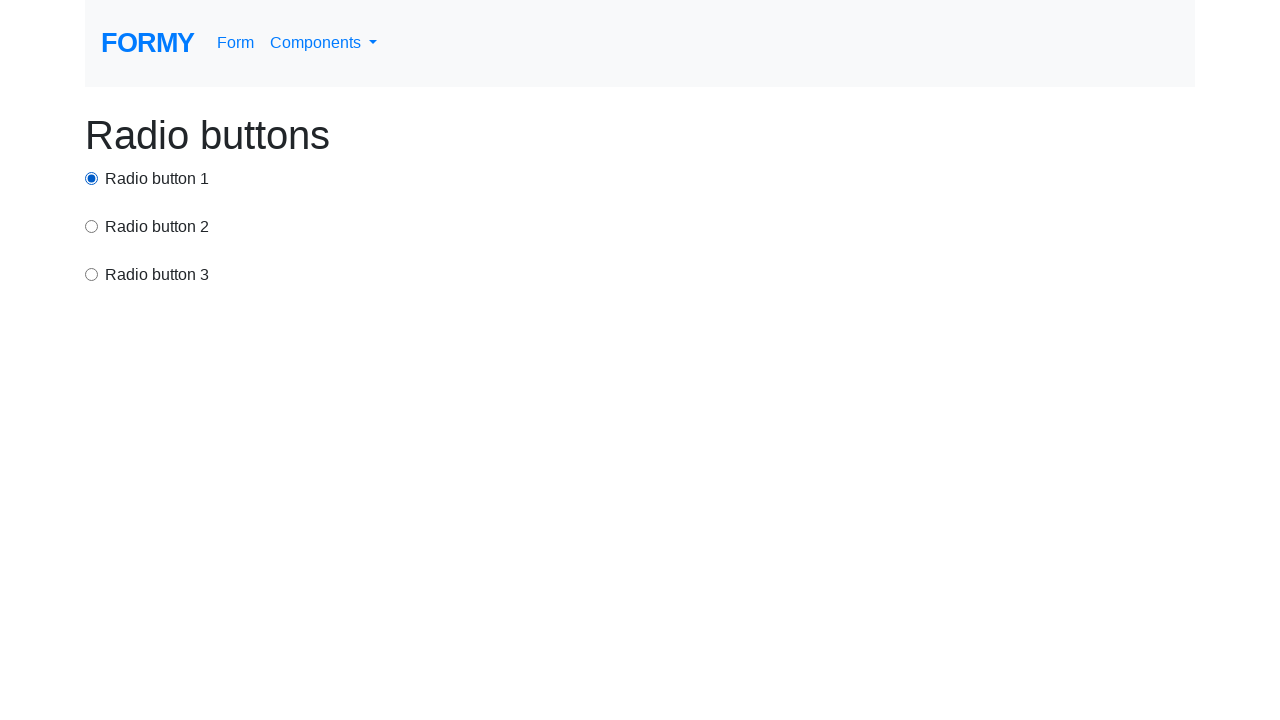

Clicked second radio button using CSS selector at (92, 226) on input[value='option2']
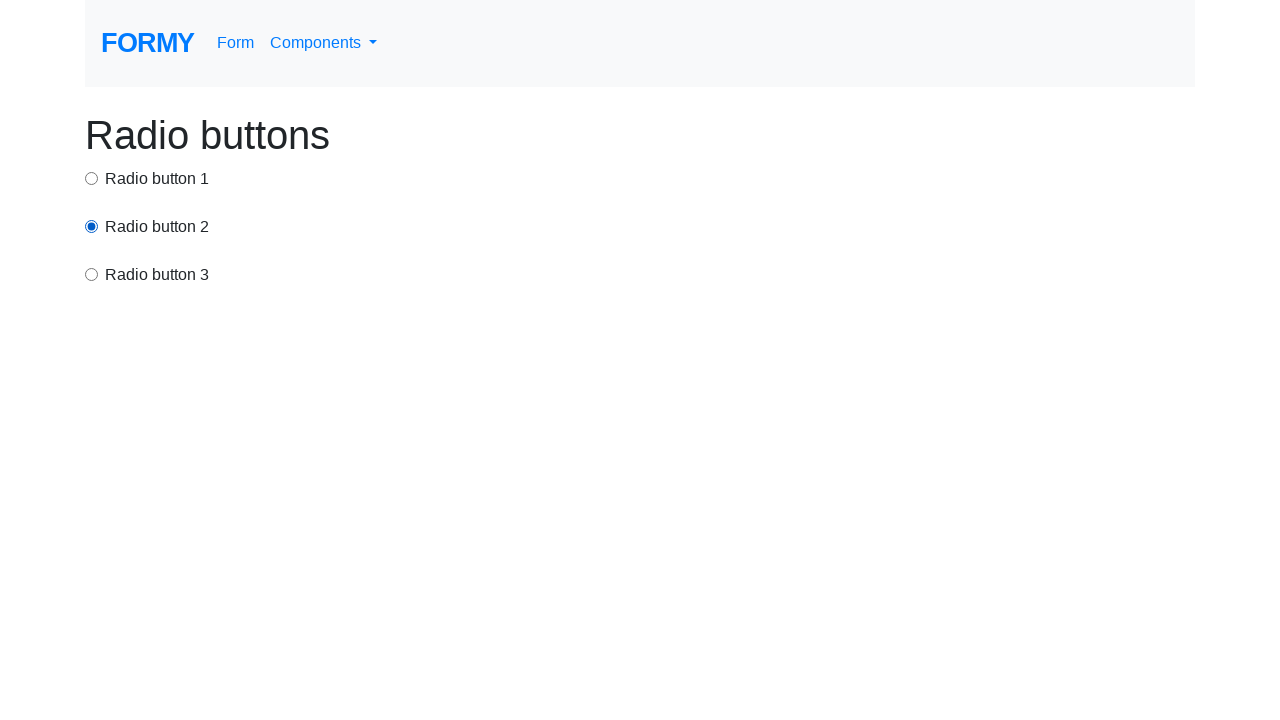

Clicked third radio button at (92, 274) on xpath=/html/body/div/div[3]/input
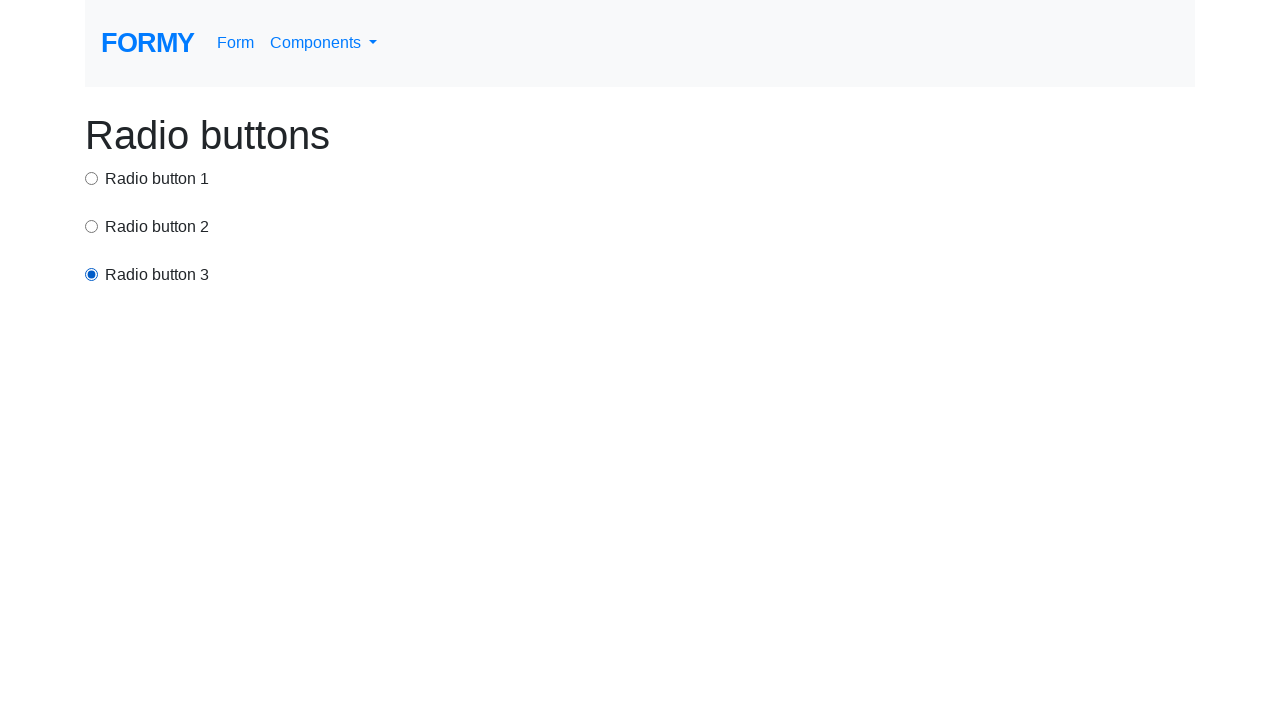

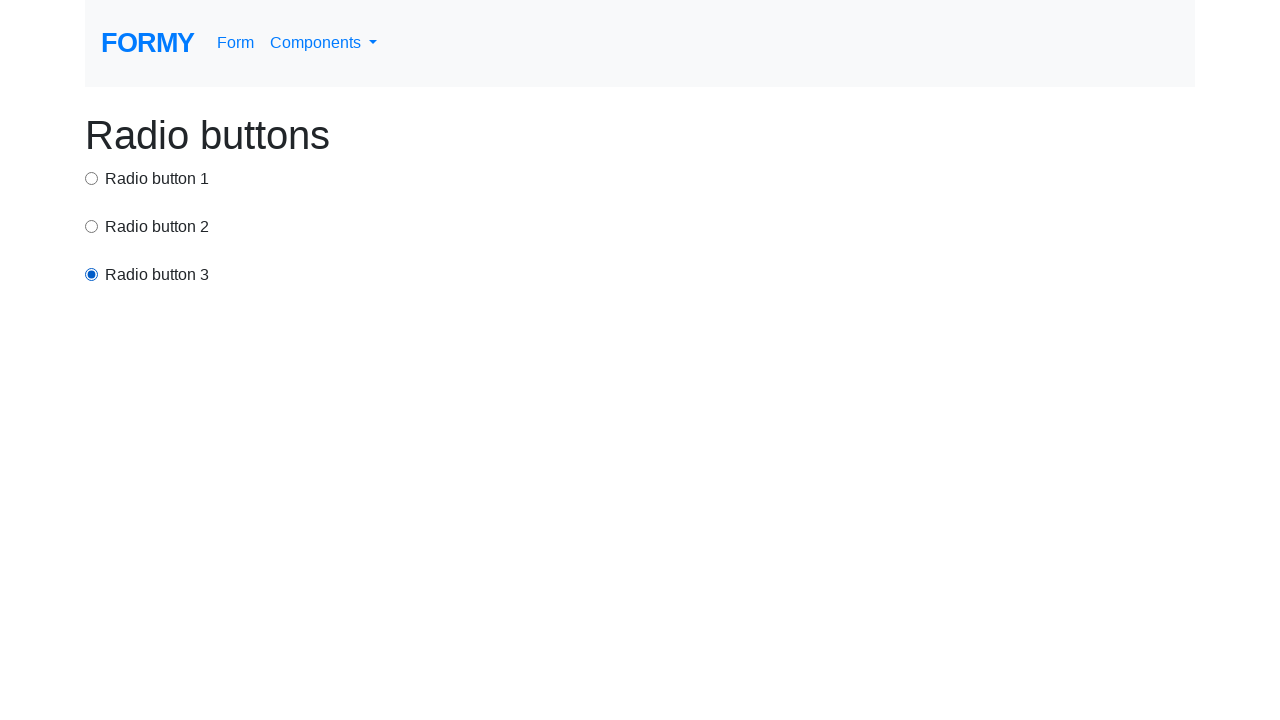